Tests dynamic content loading by clicking a timer button and waiting for a WebDriver text element to appear on the page

Starting URL: http://seleniumpractise.blogspot.in/2016/08/how-to-use-explicit-wait-in-selenium.html

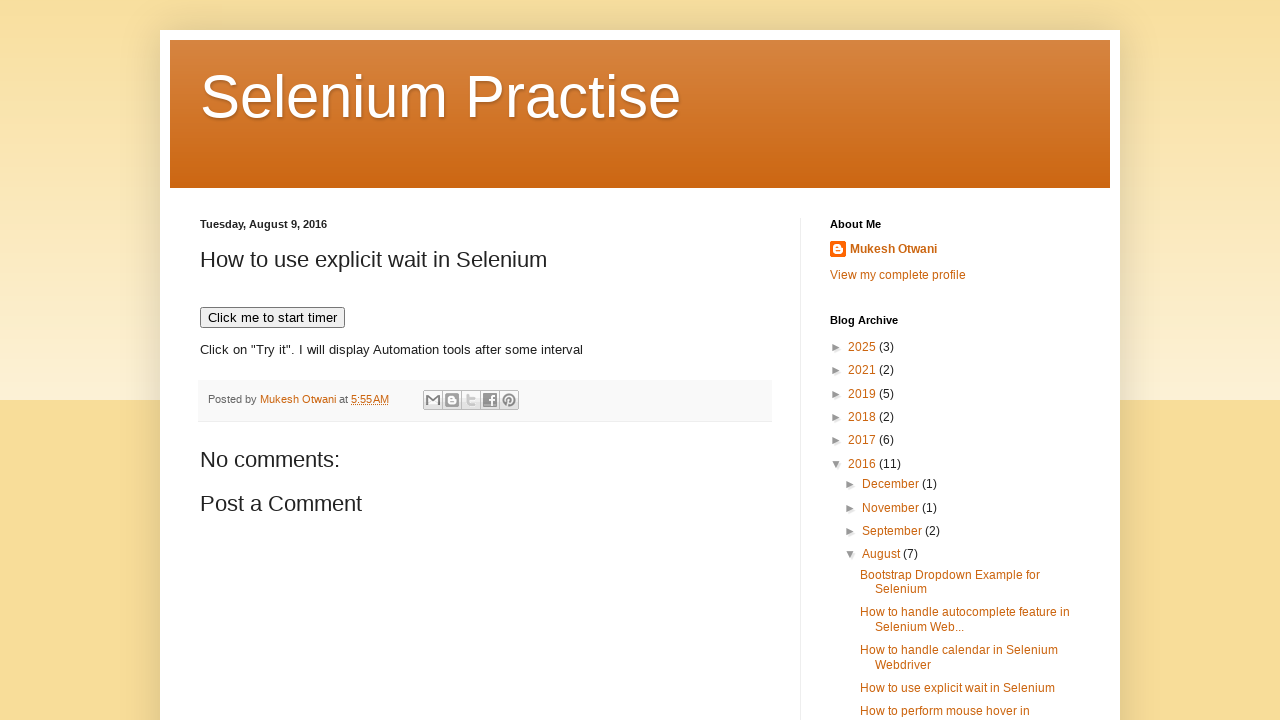

Navigated to Selenium practice page for explicit wait testing
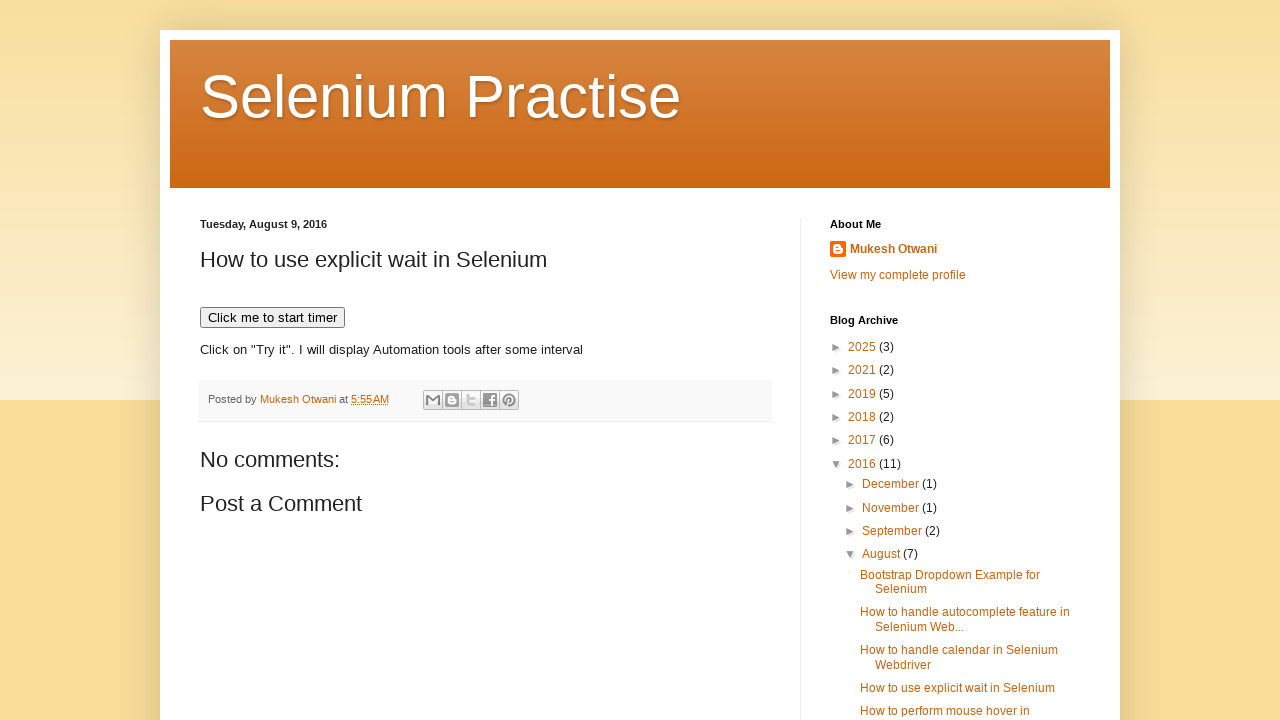

Clicked timer button to start the timer at (272, 318) on xpath=//button[text()='Click me to start timer']
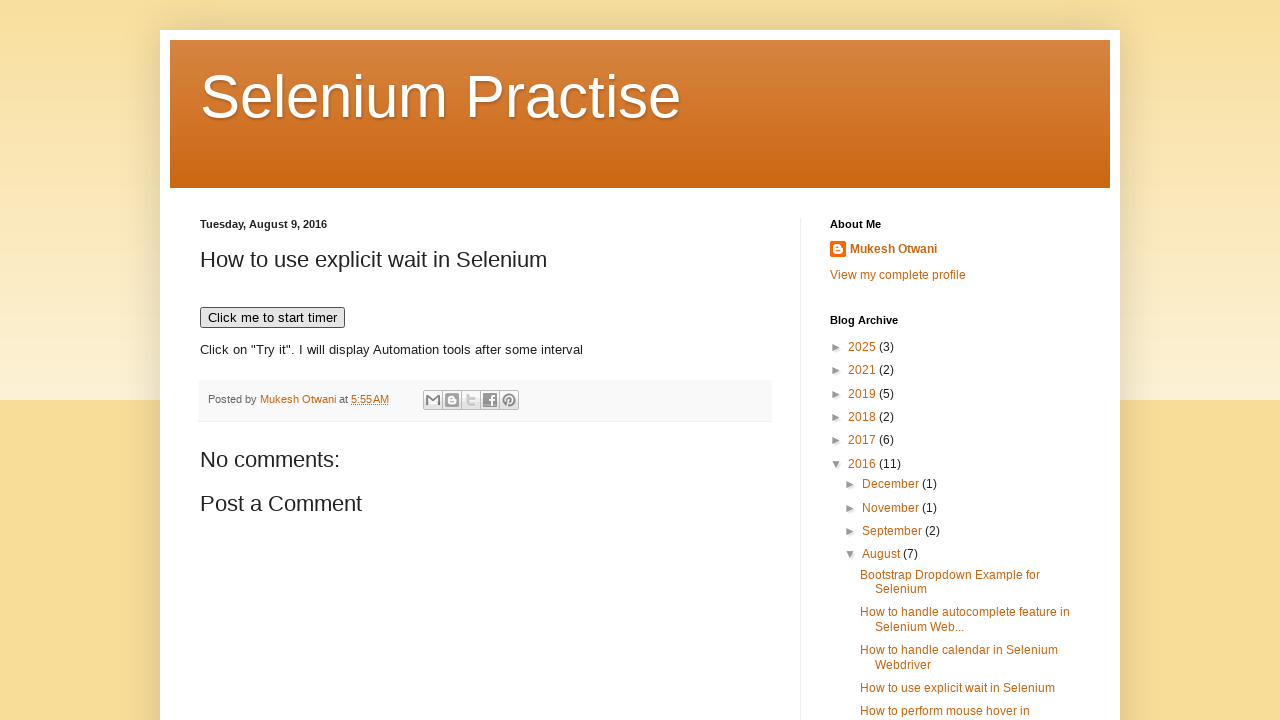

WebDriver text element appeared after timer completed
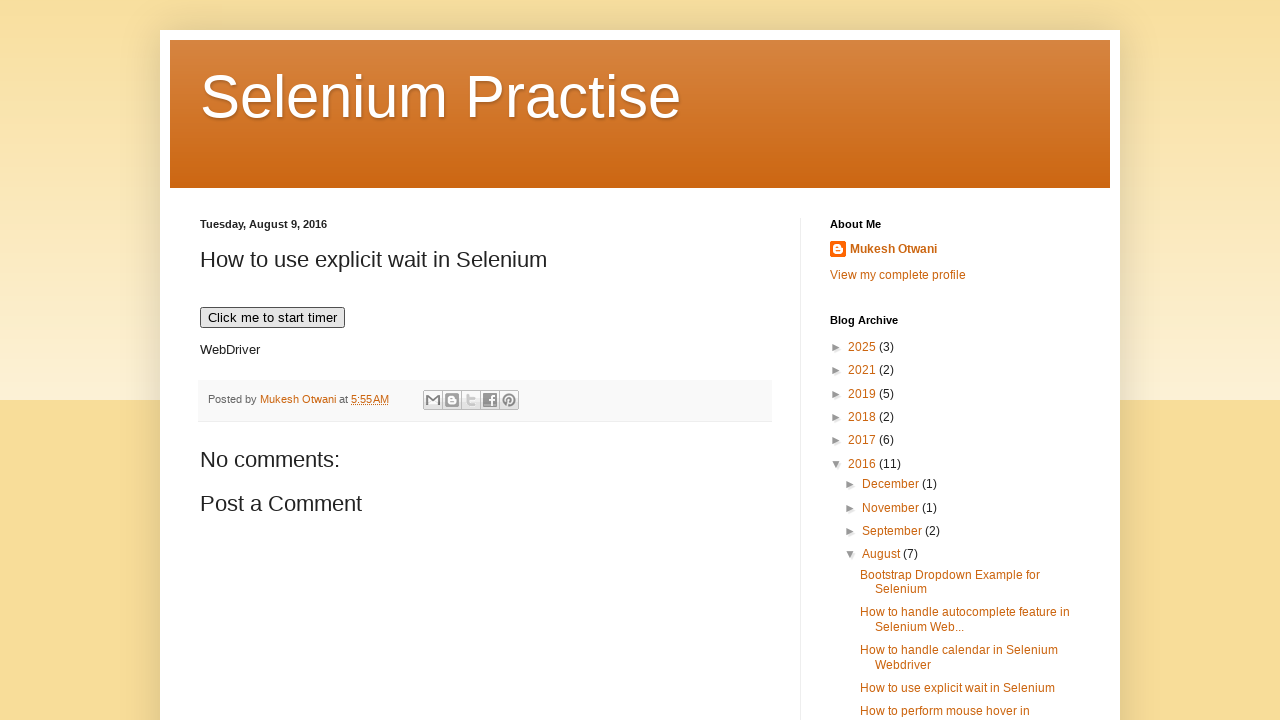

Retrieved text content from WebDriver element: 'WebDriver'
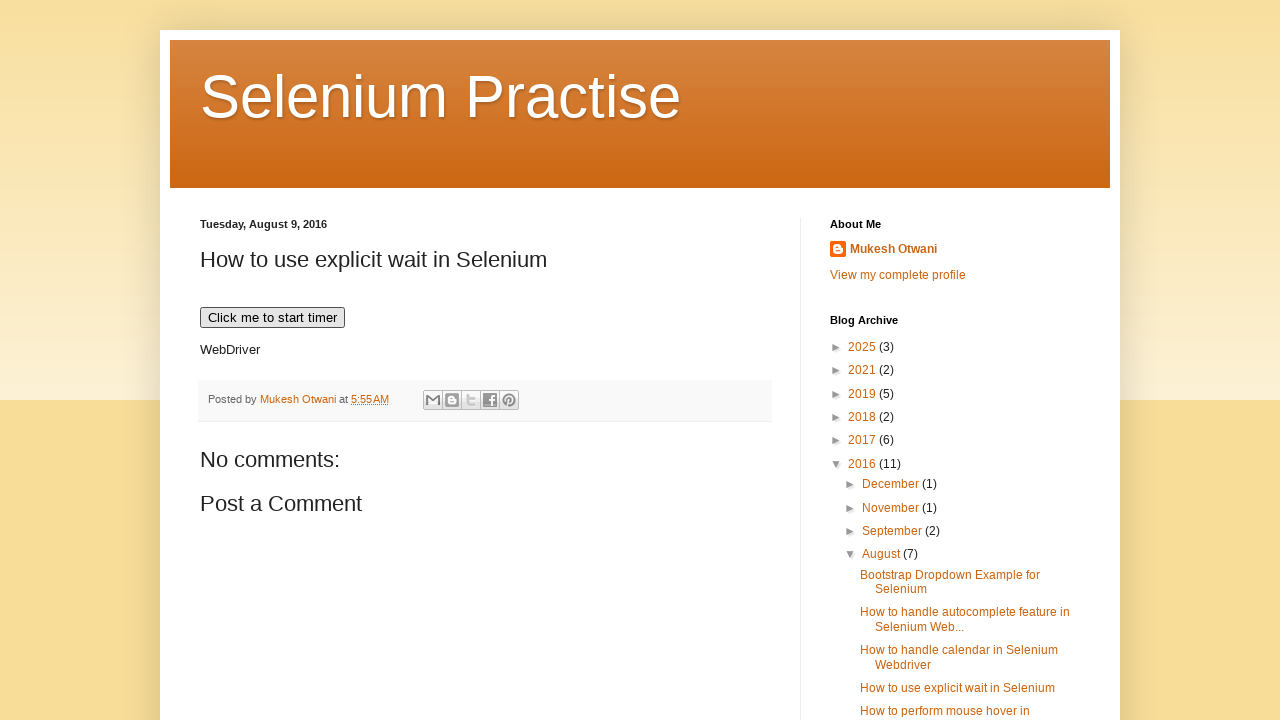

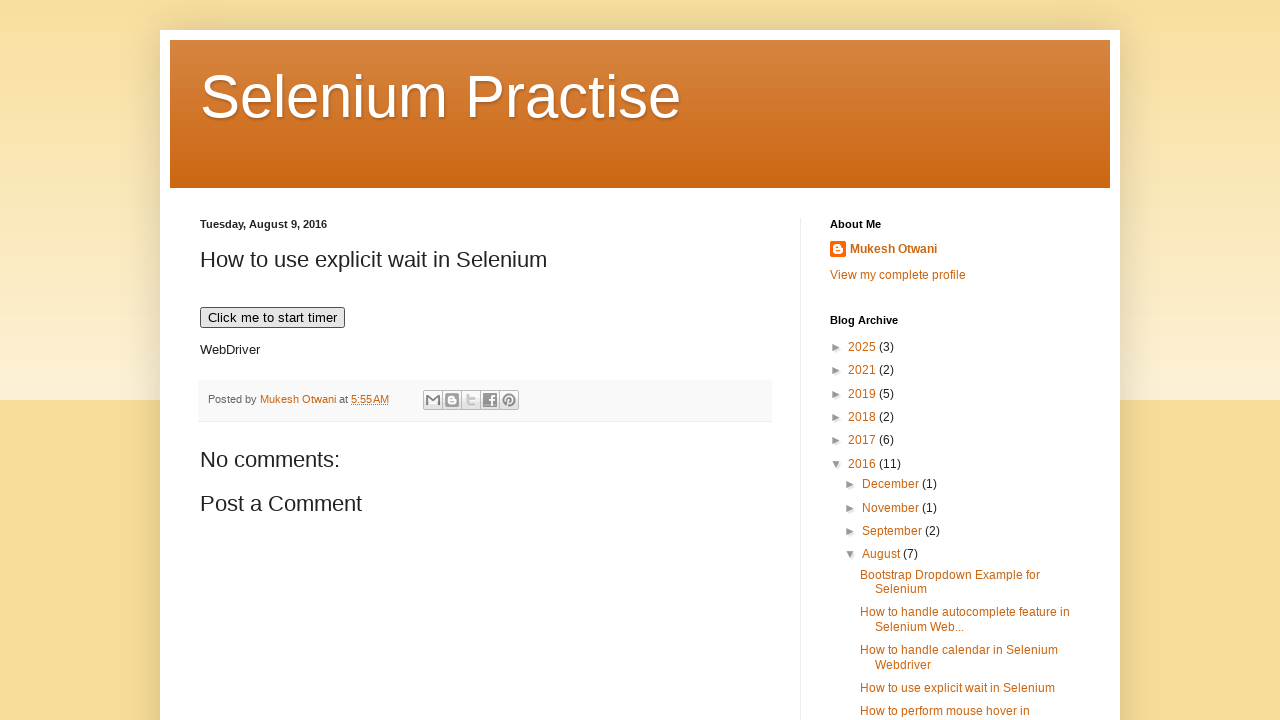